Navigates to a Stepik lesson page and enters an answer in the text area field

Starting URL: https://stepik.org/lesson/236896/step/1/

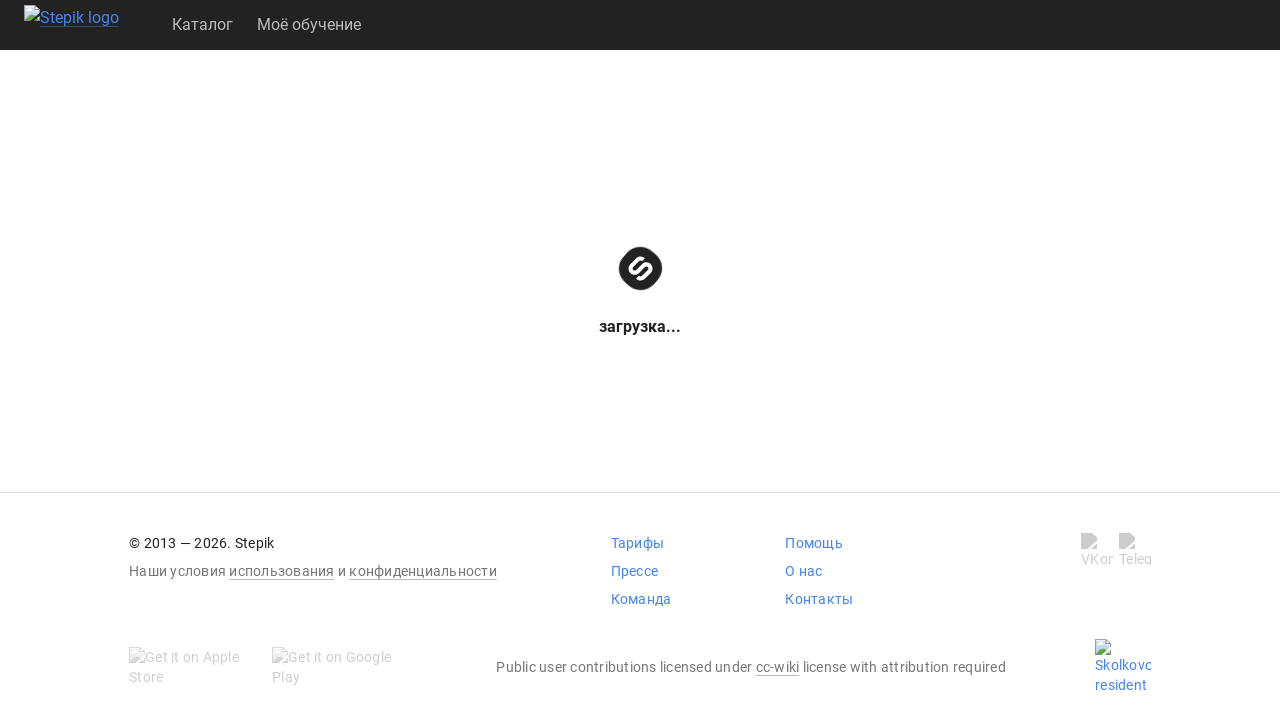

Text area field loaded on Stepik lesson page
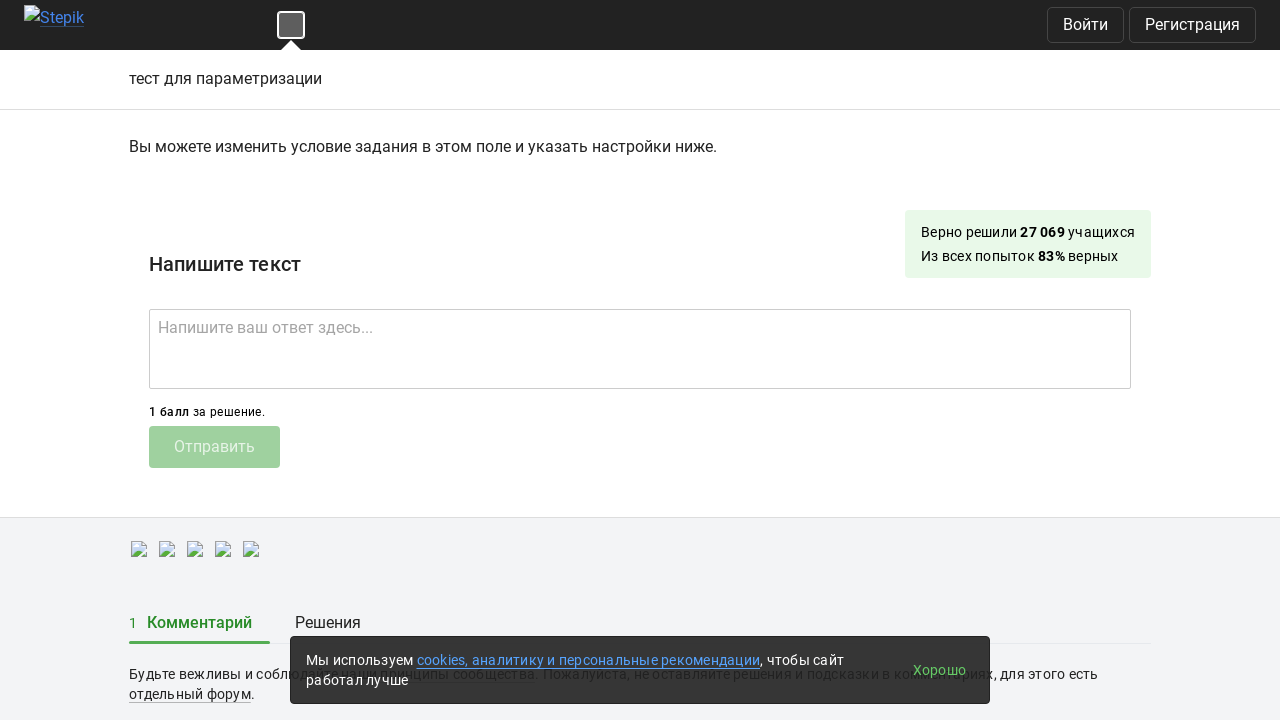

Calculated answer: 21.29539795578865
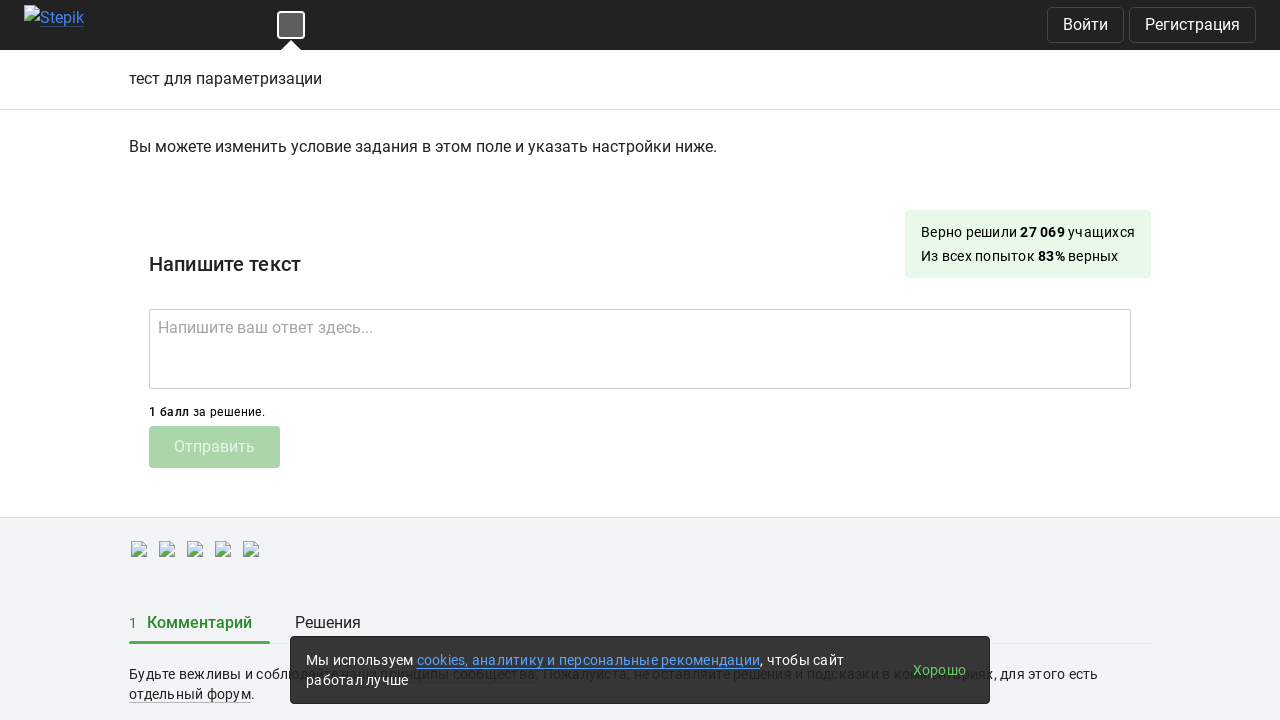

Entered answer '21.29539795578865' in text area field on .ember-text-area
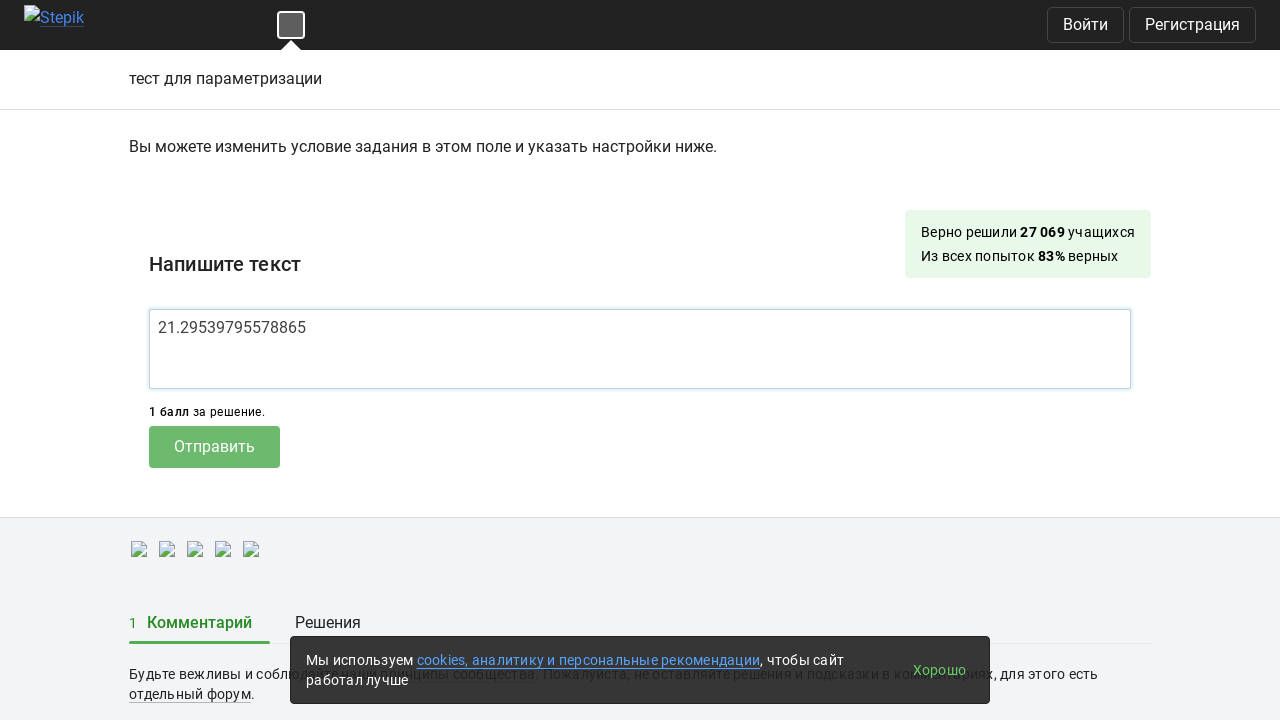

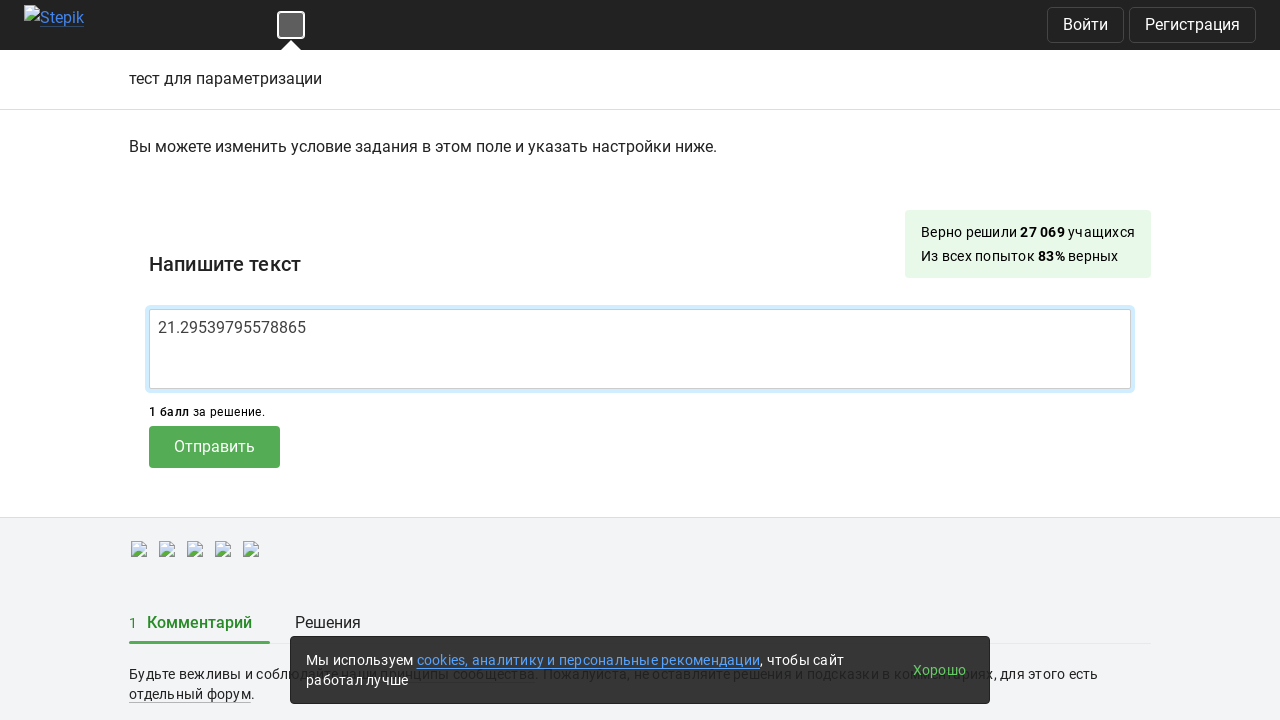